Tests basic page scrolling functionality on Hotstar website by scrolling down 600 pixels and then scrolling back up 600 pixels

Starting URL: https://www.hotstar.com

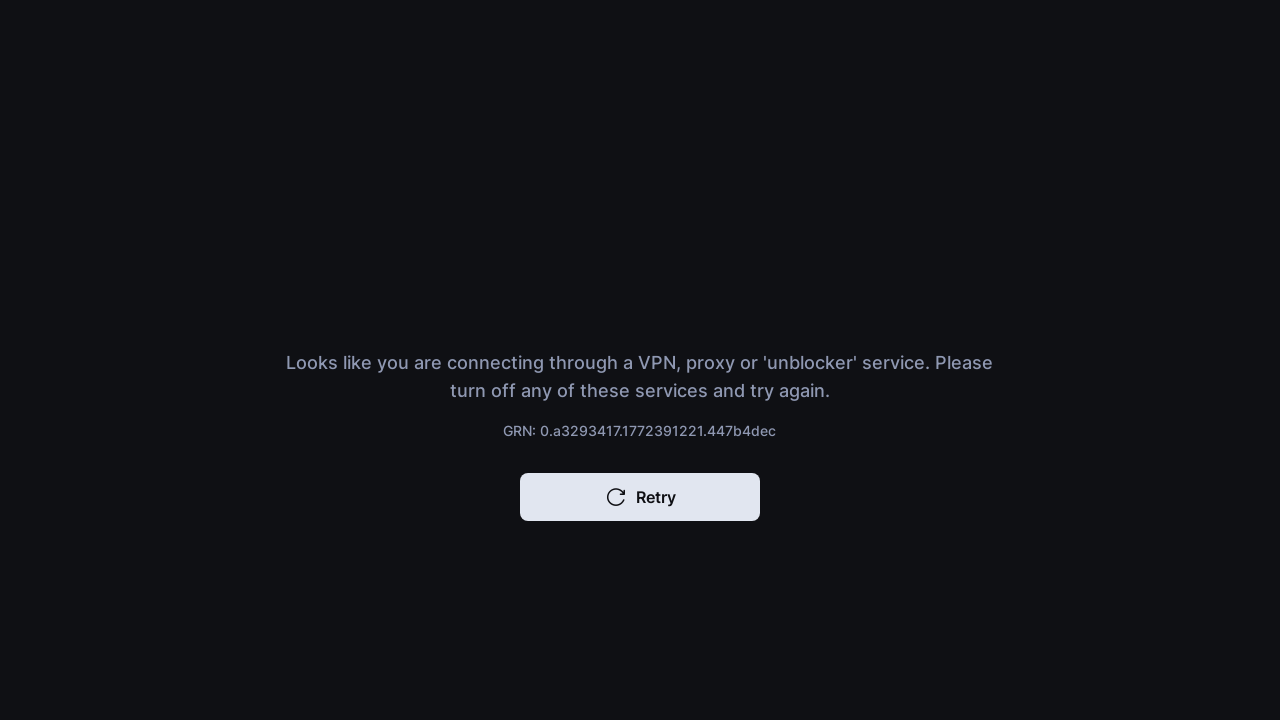

Set viewport size to 1920x1080
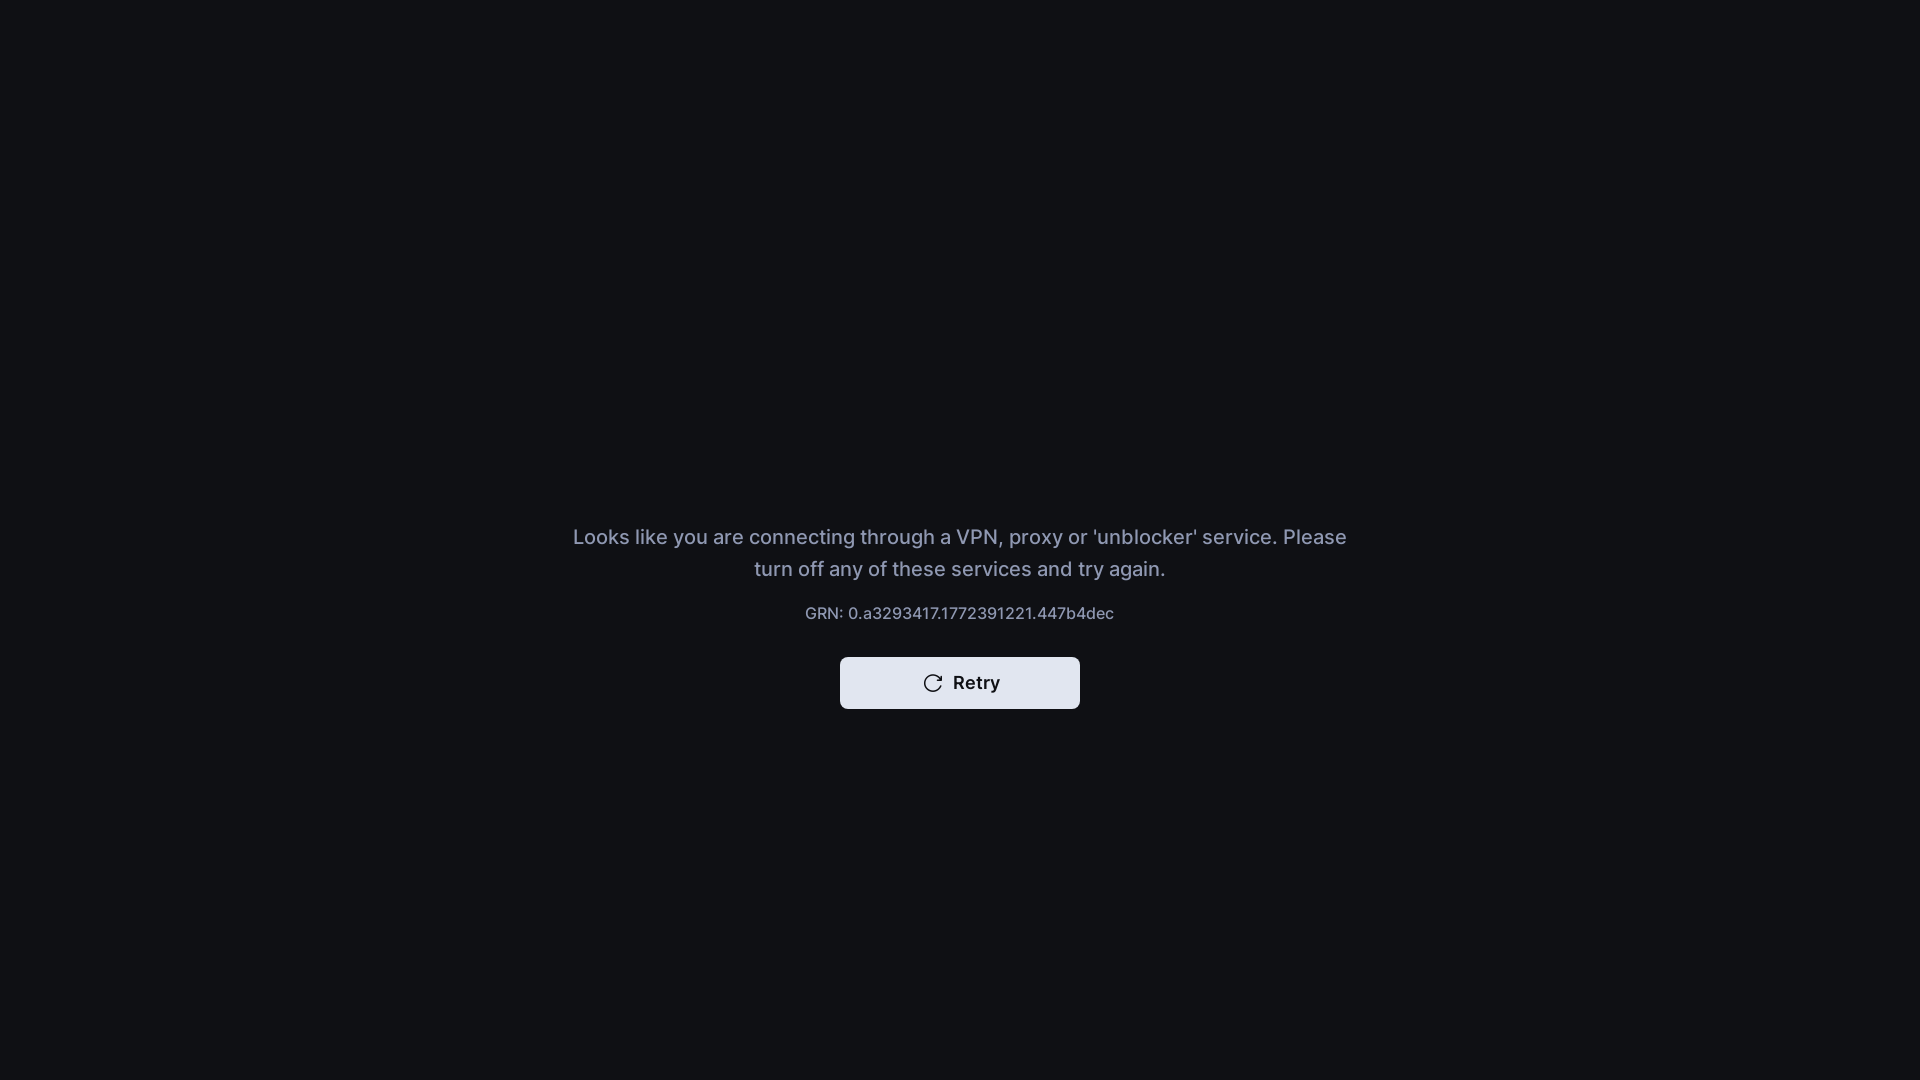

Waited 1000ms for page to load
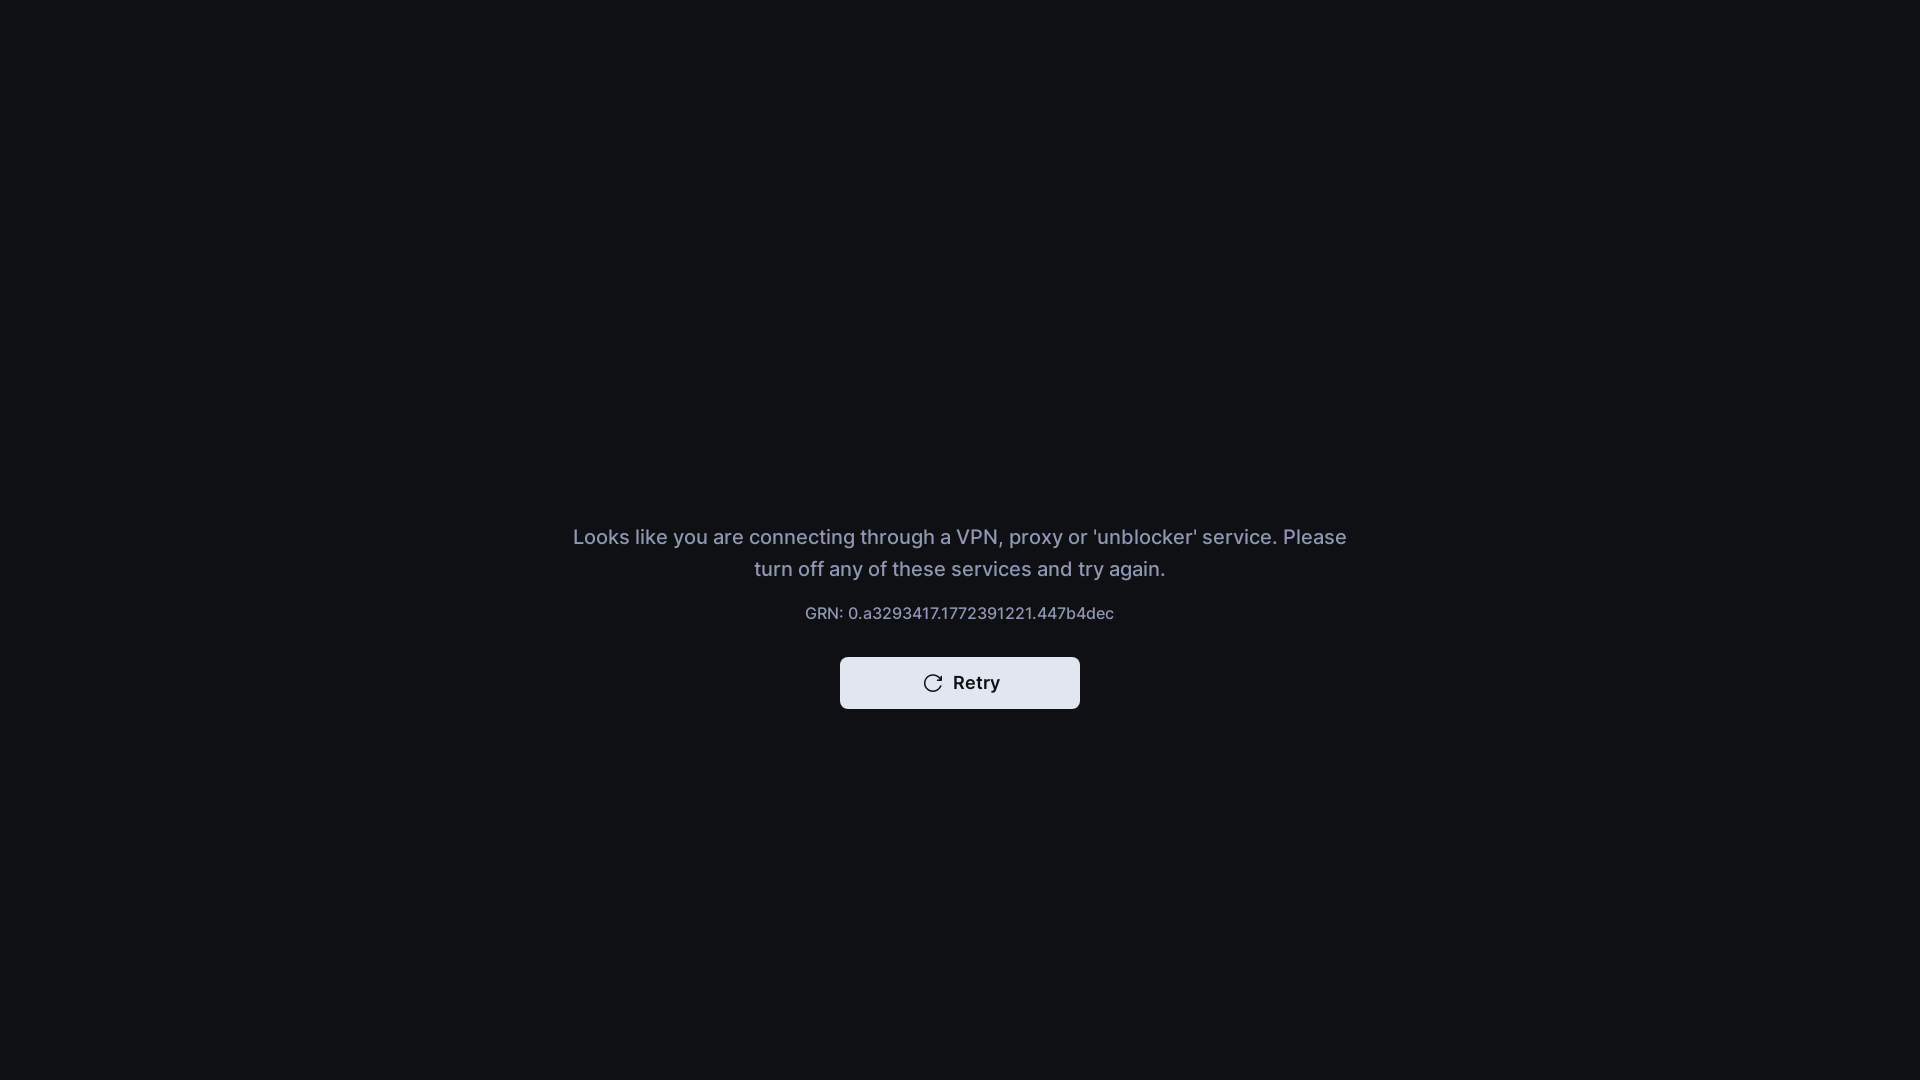

Scrolled down 600 pixels on Hotstar website
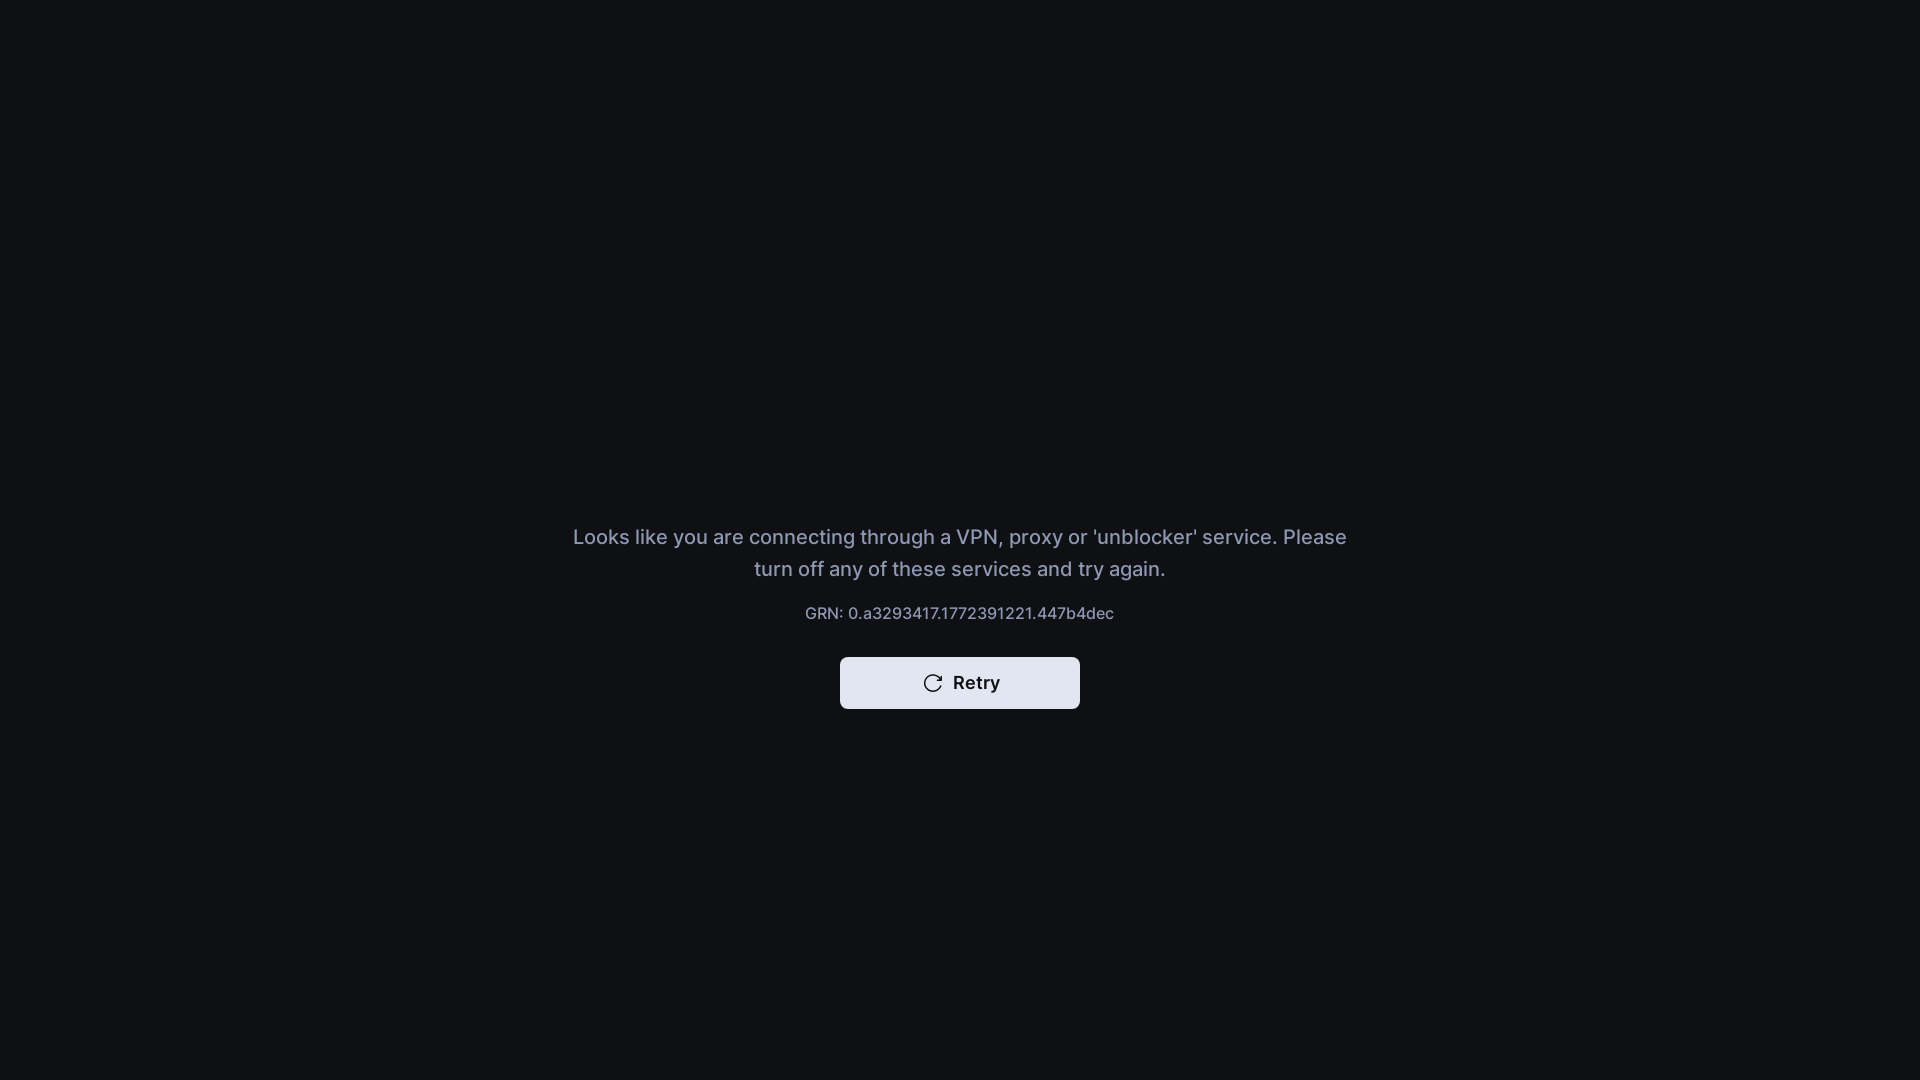

Scrolled back up 600 pixels to original position
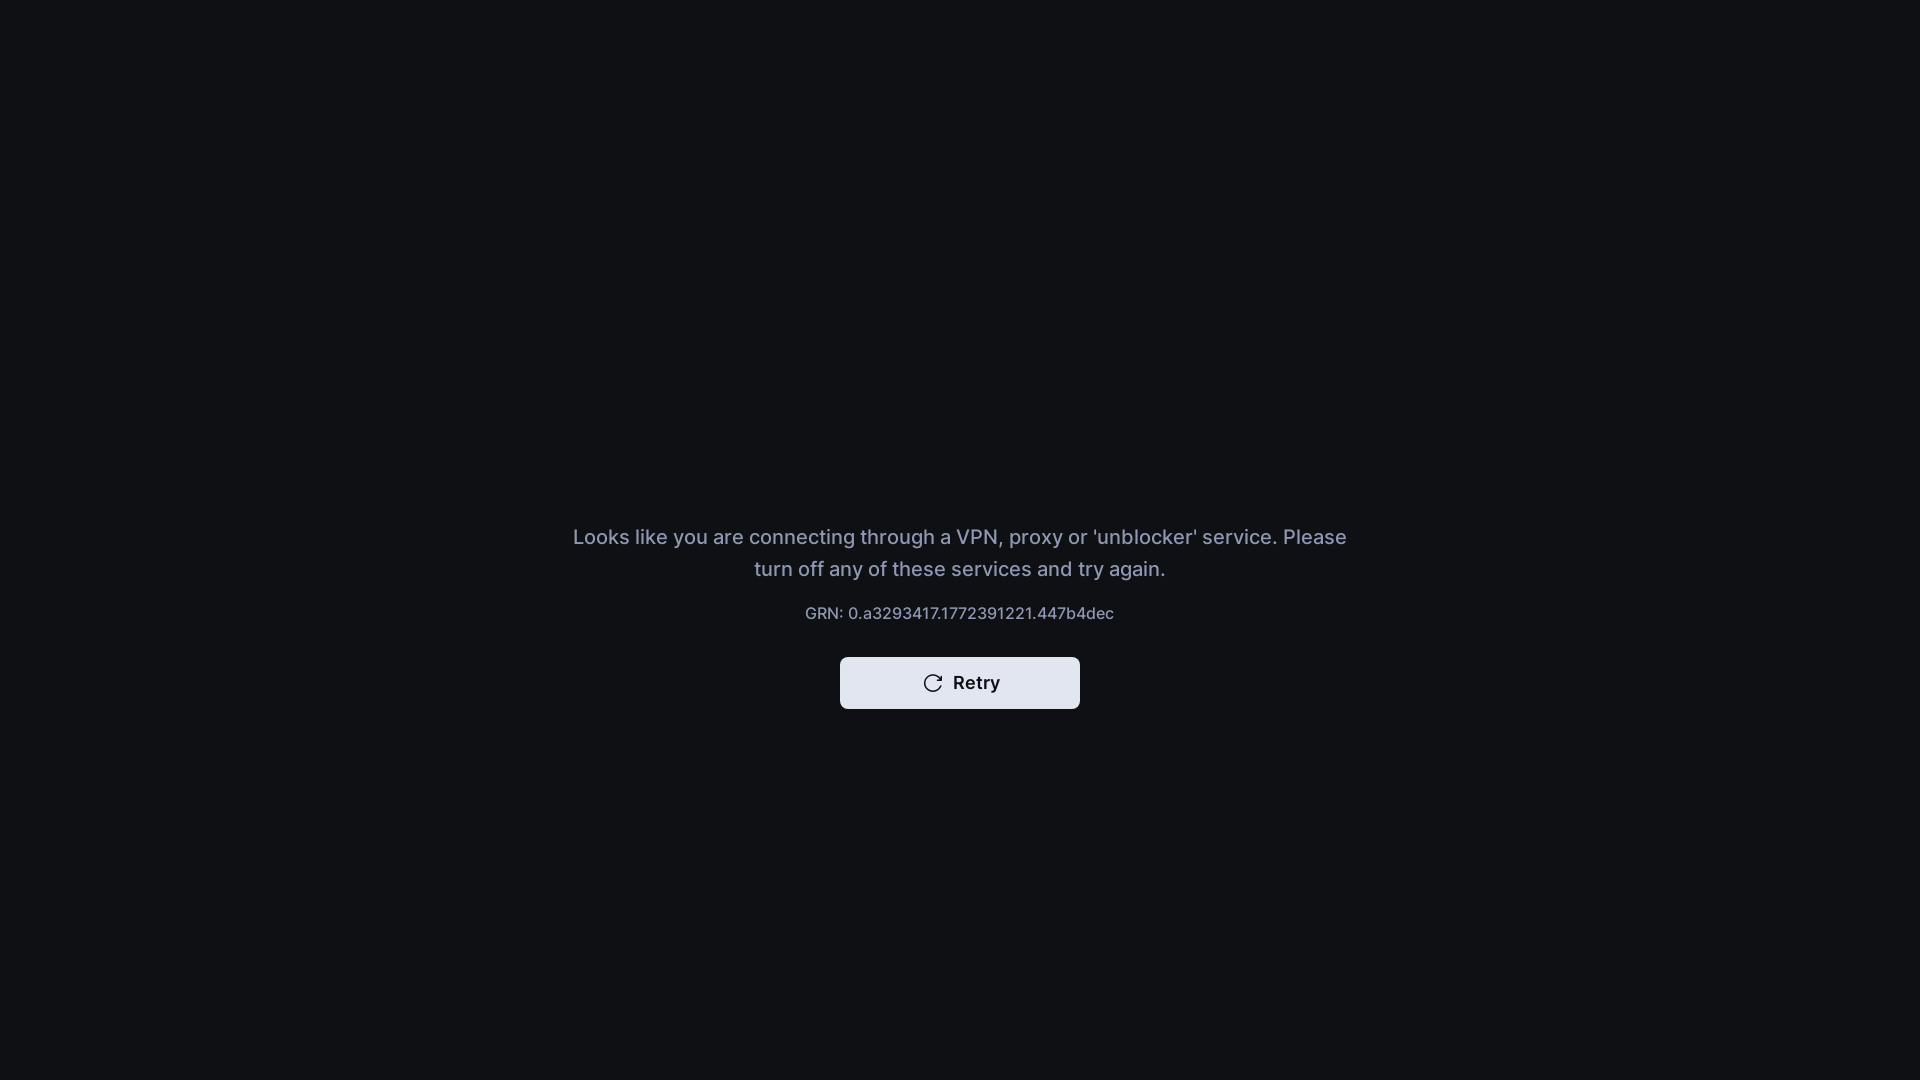

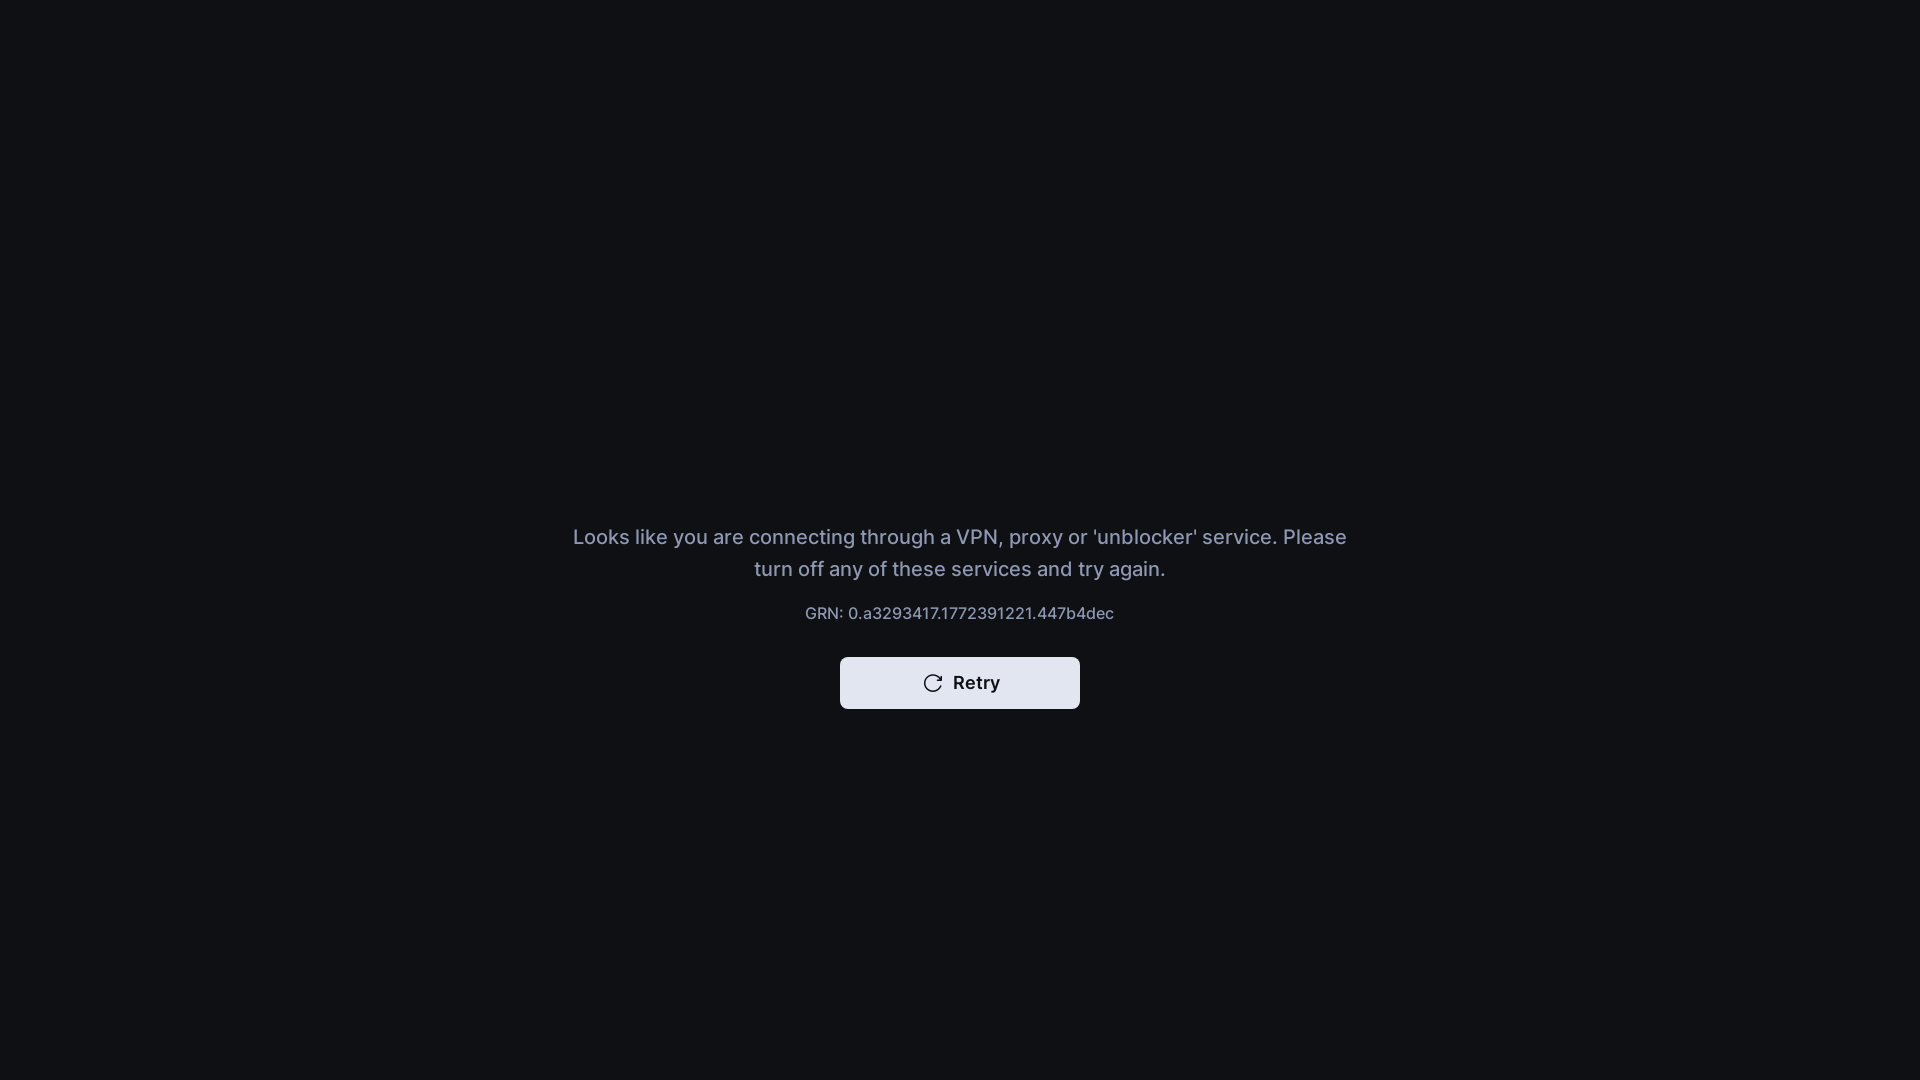